Tests the contributors section of a GitHub repository by verifying it exists, clicking on the first contributor to view their profile, returning to the repo, and then clicking on the last contributor.

Starting URL: https://github.com/upstash/context7

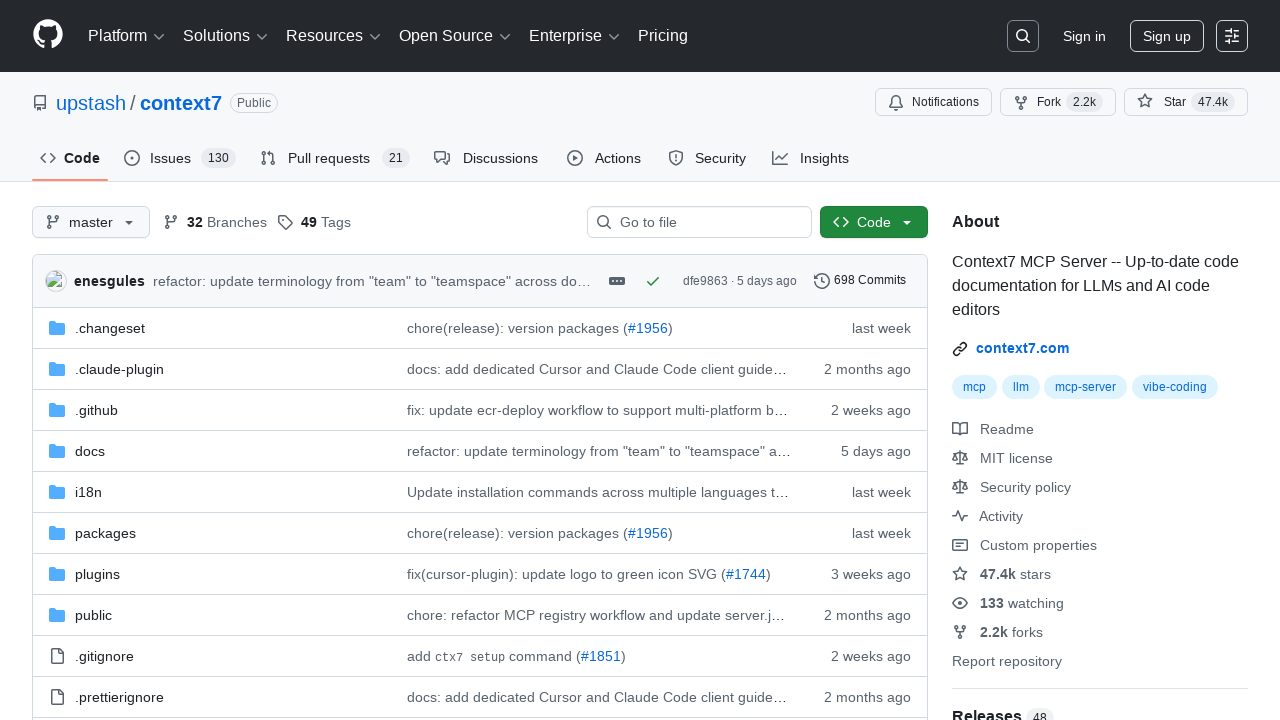

Page network idle state reached
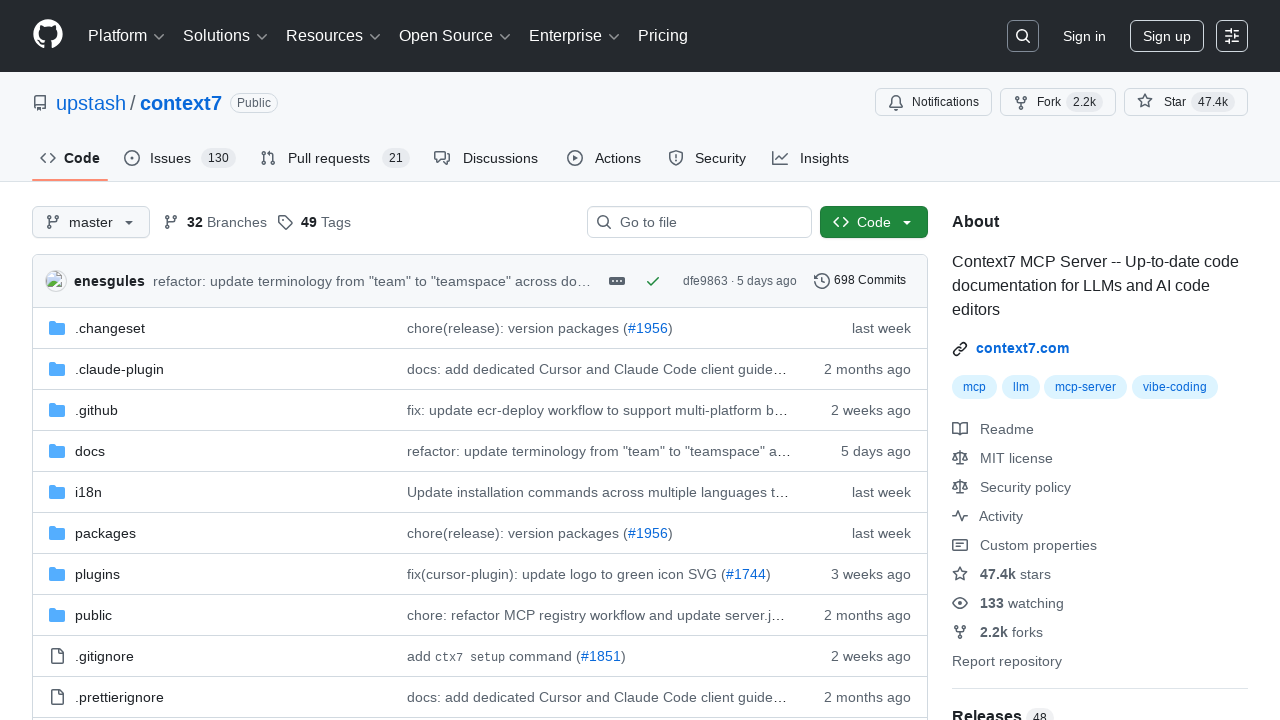

Page DOM content loaded
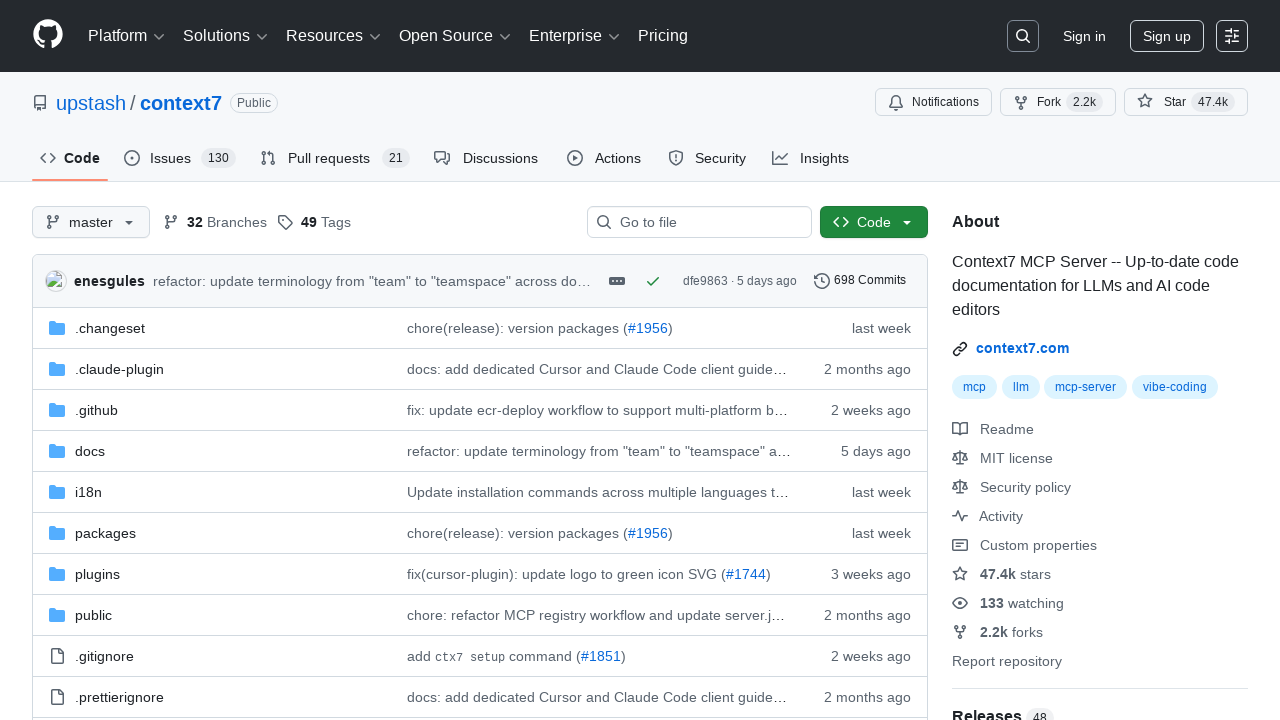

Layout sidebar became visible
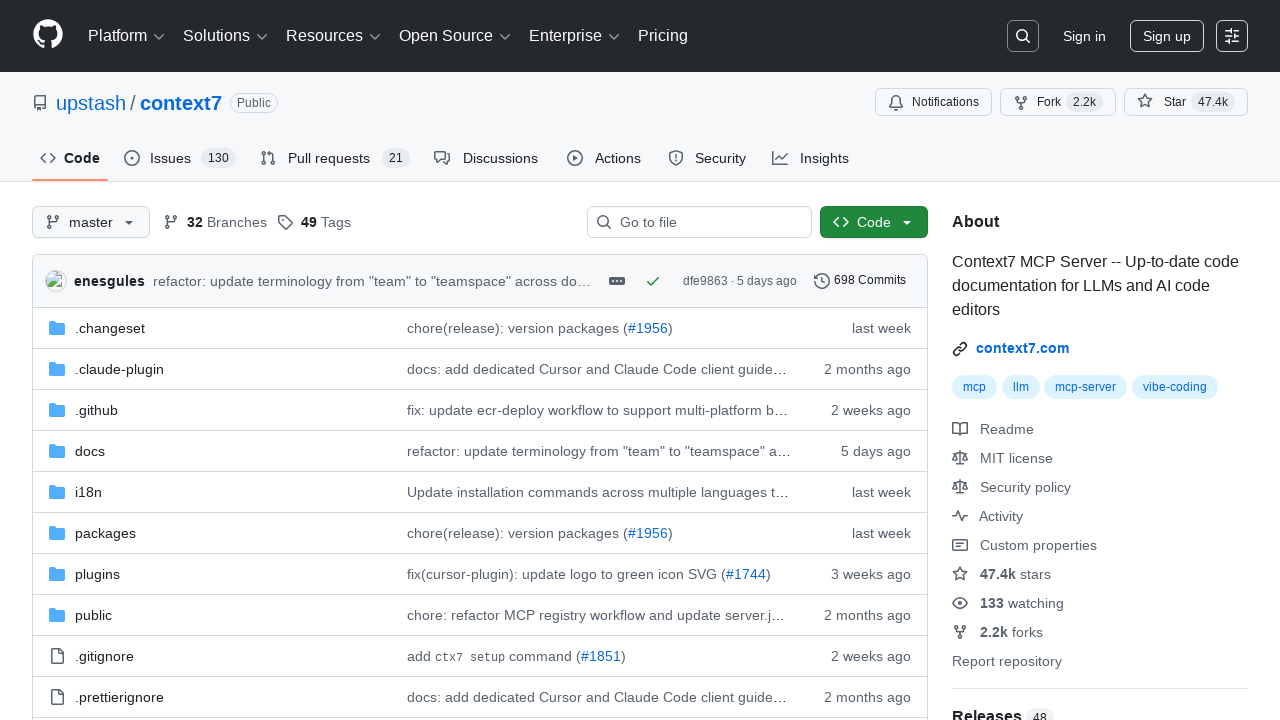

Located contributors section
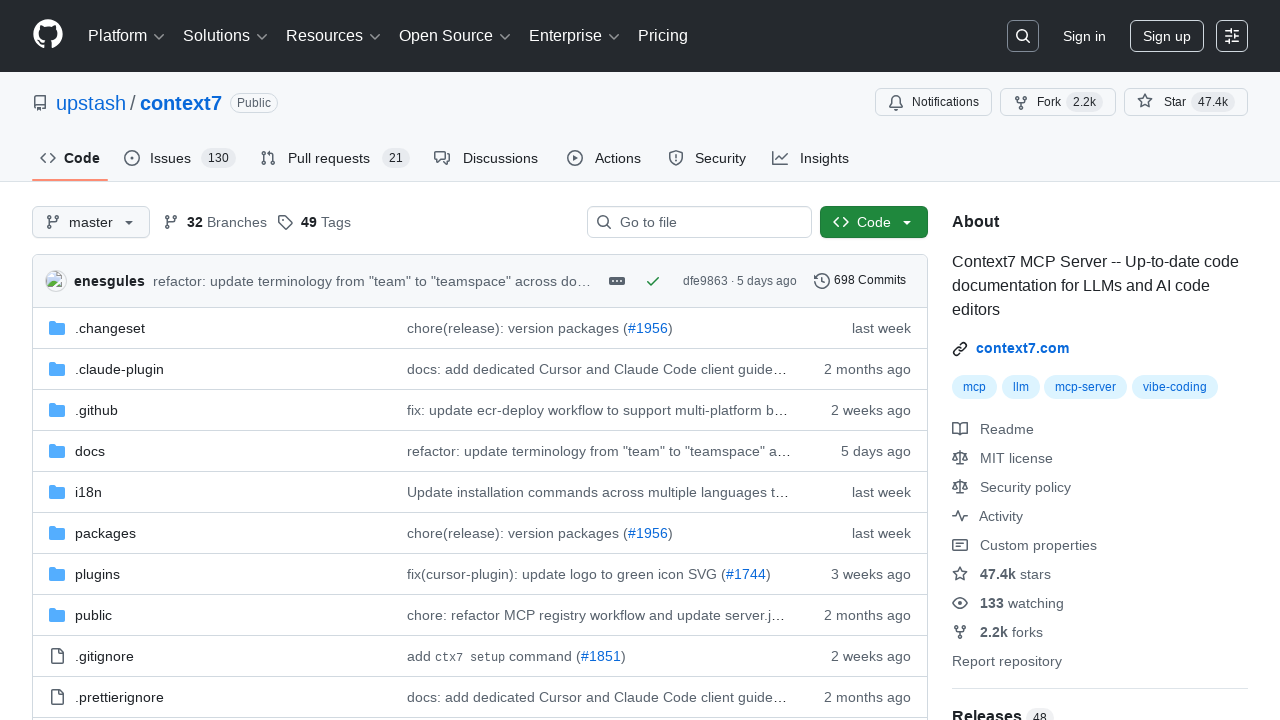

Contributors section is visible
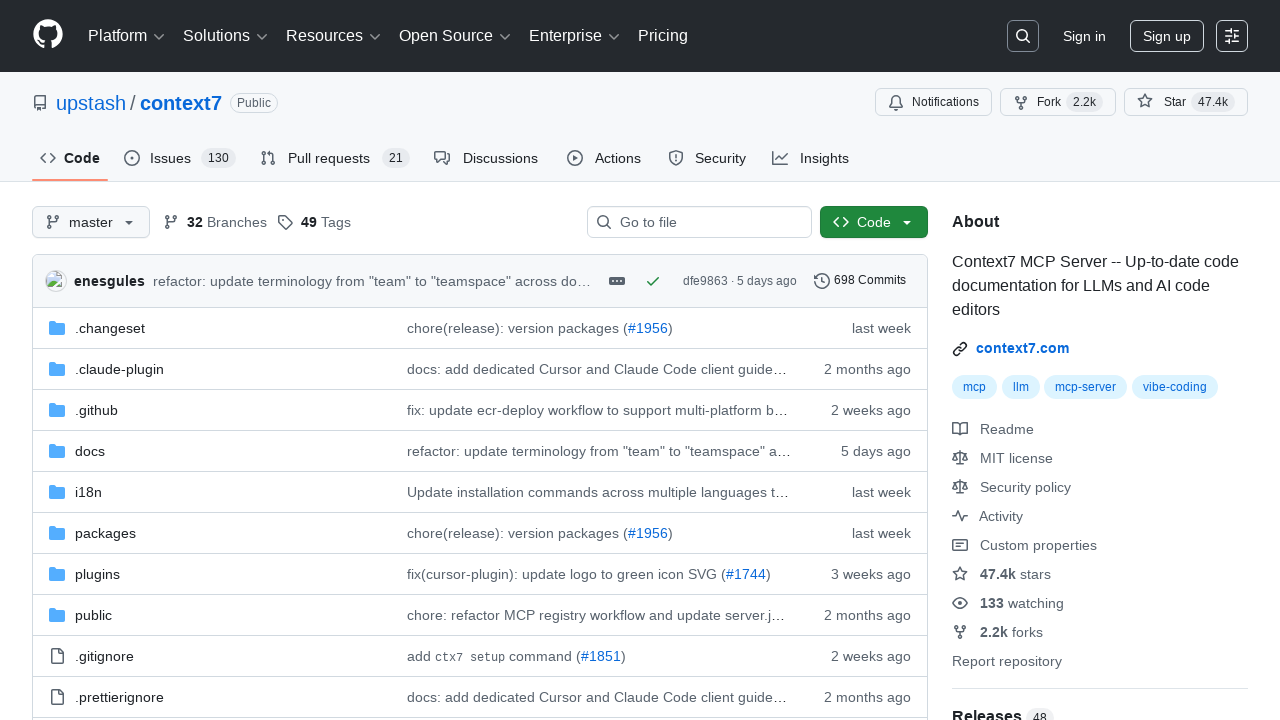

Found 14 contributors
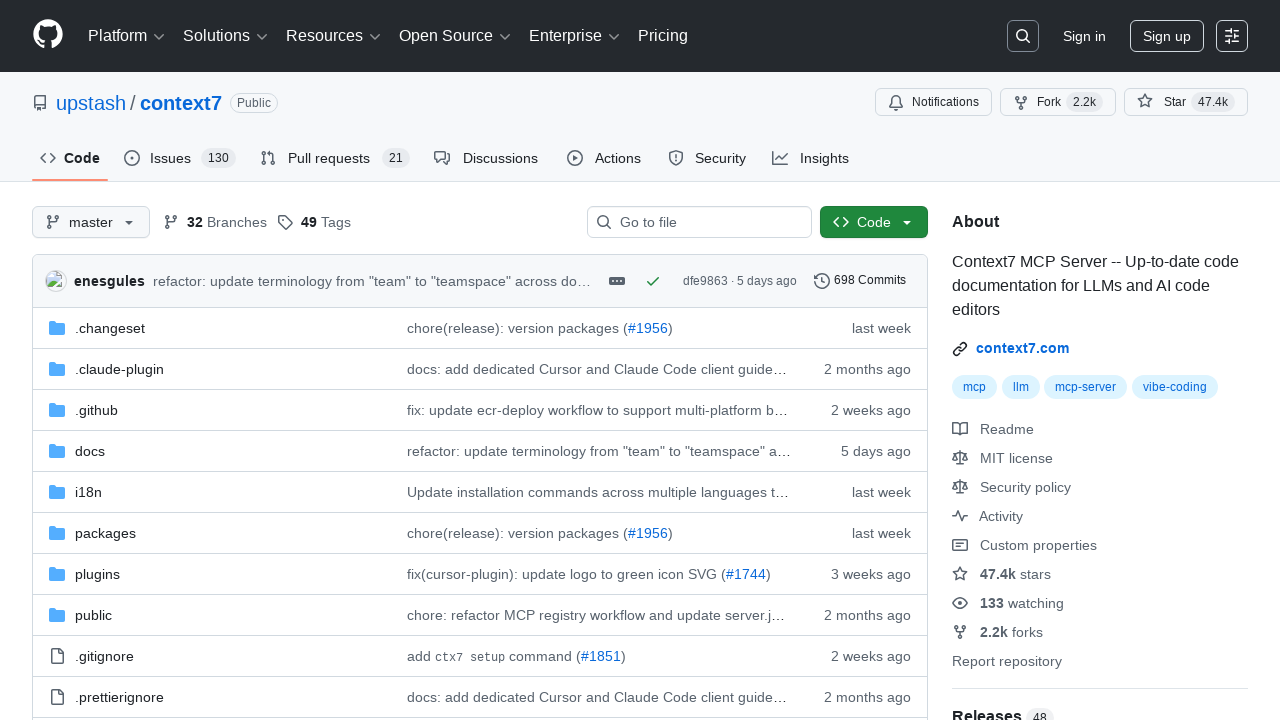

Clicked on first contributor to view their profile at (60, 281) on a[data-hovercard-type="user"] >> nth=0
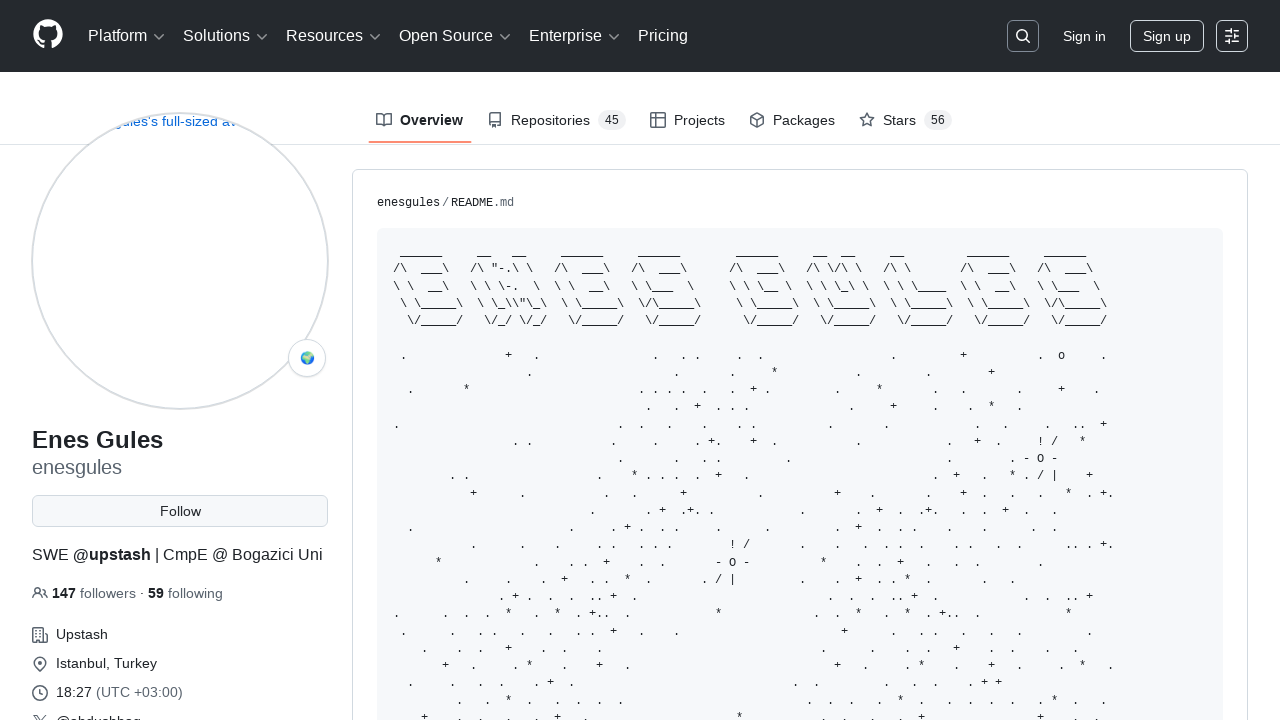

Contributor profile page network idle state reached
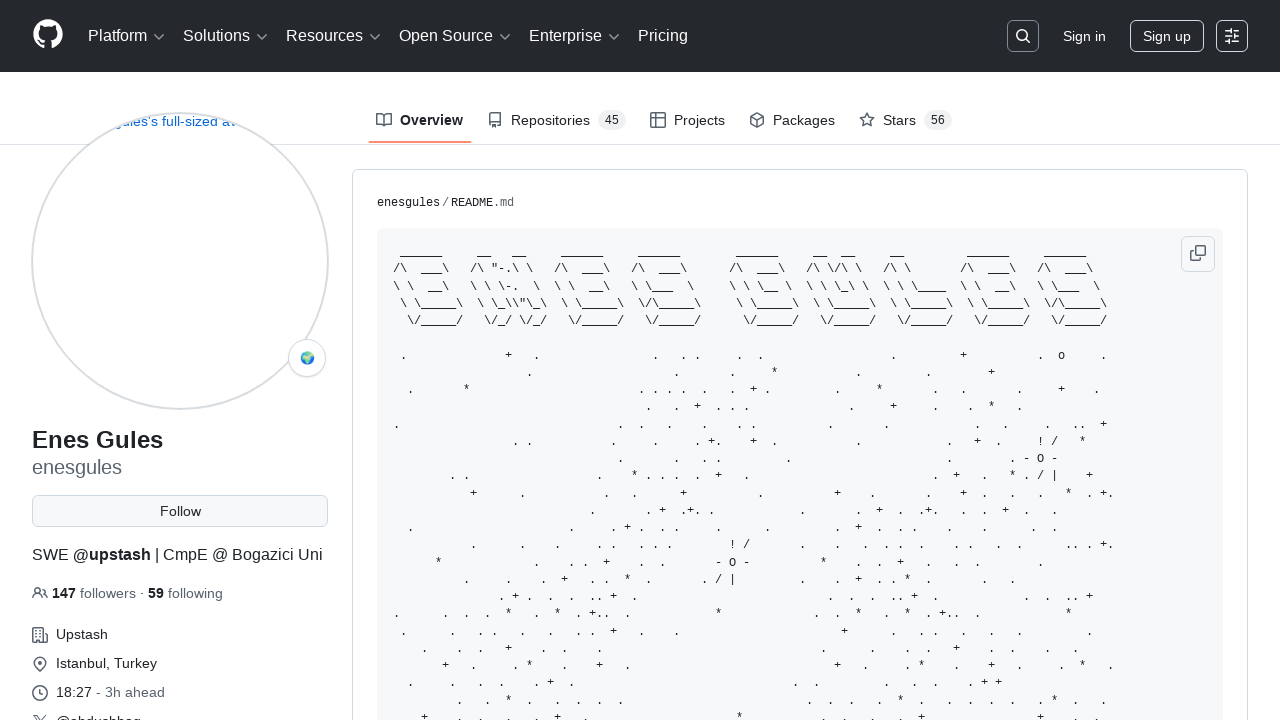

Contributor profile page DOM content loaded
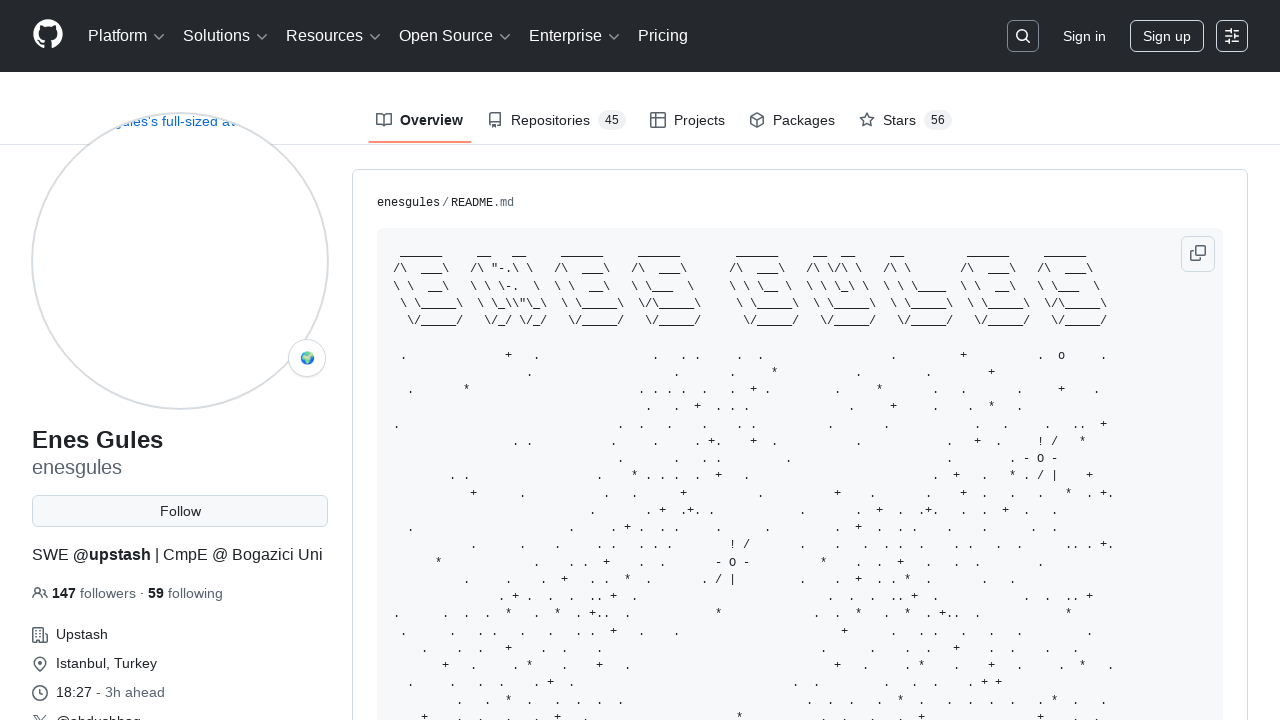

Navigated back to repository at https://github.com/upstash/context7
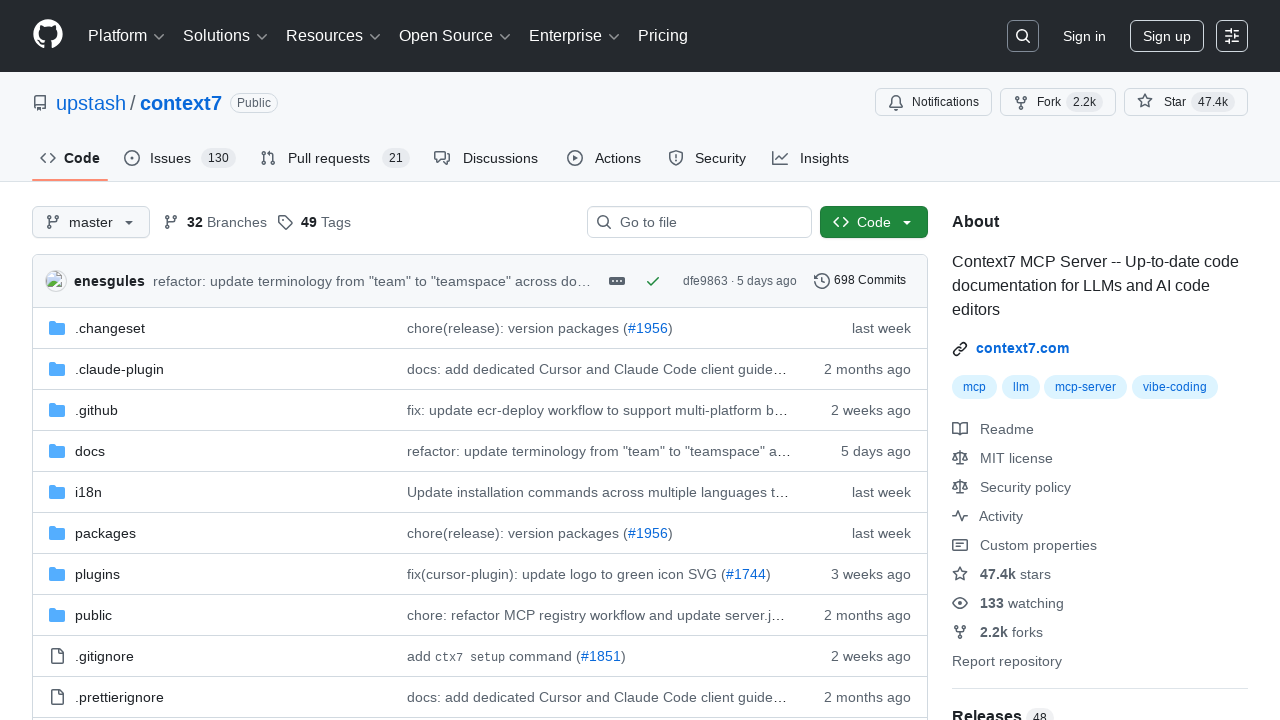

Repository page network idle state reached
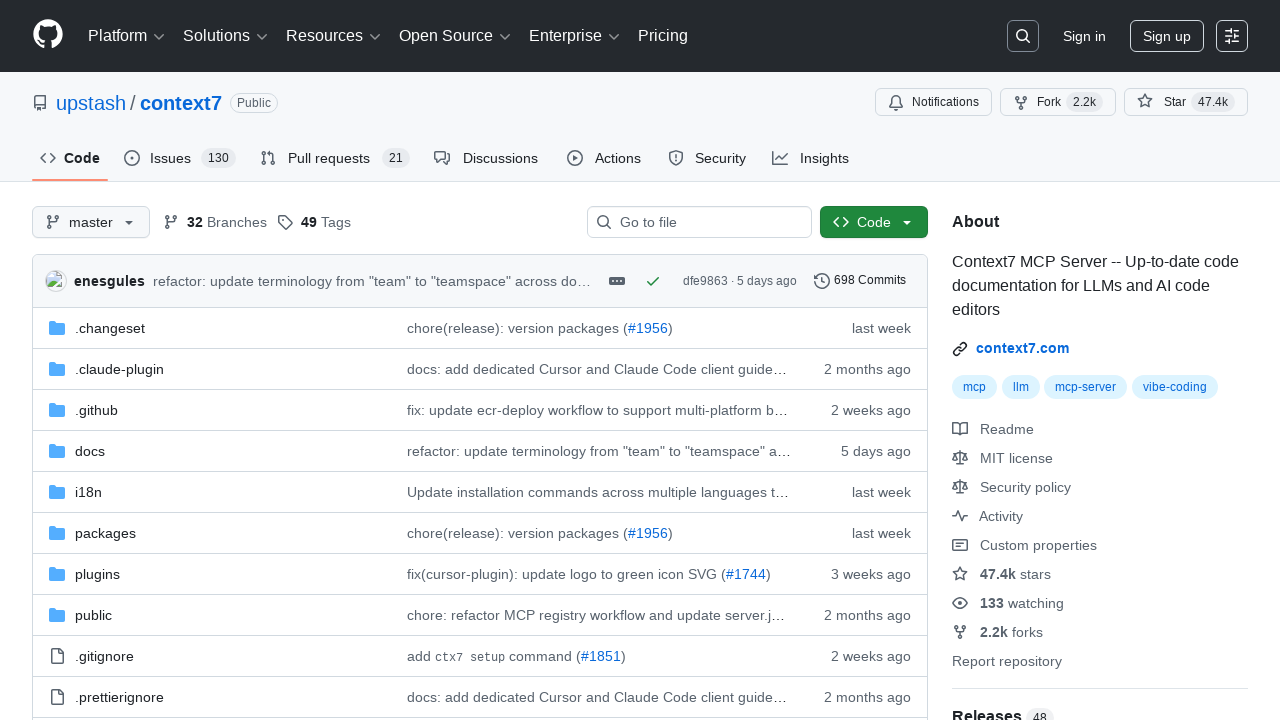

Repository page DOM content loaded
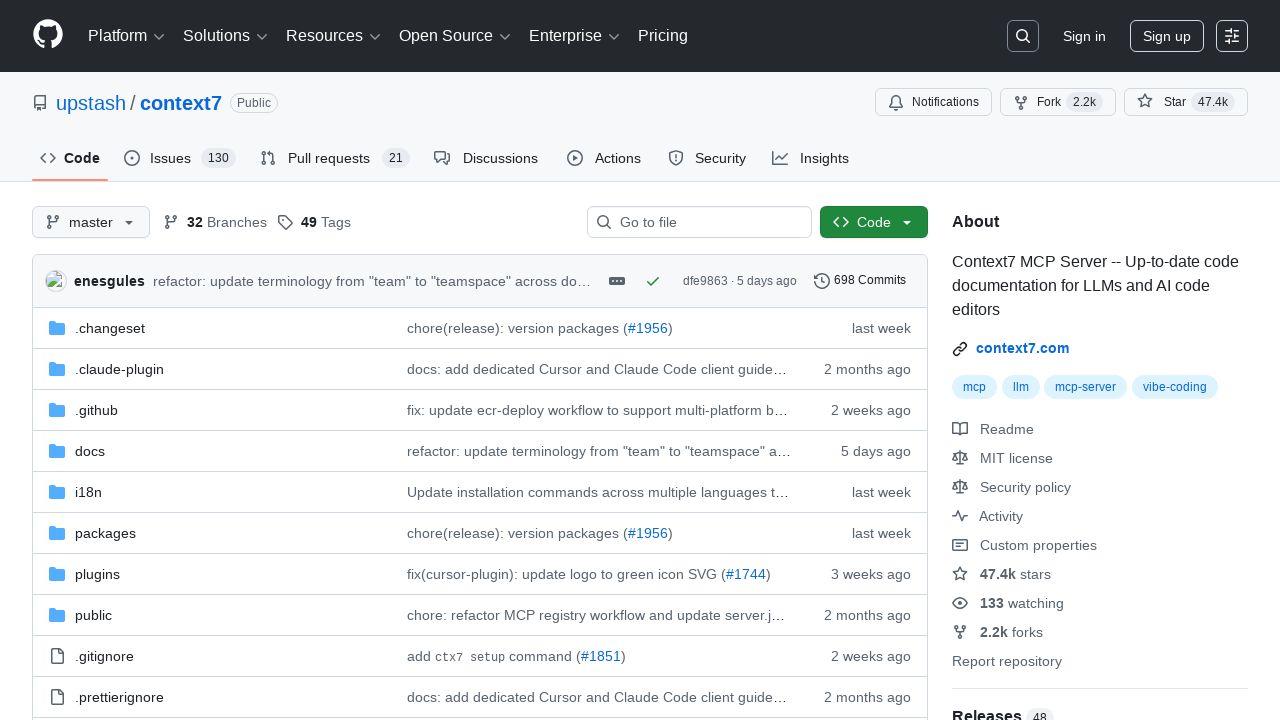

Found 14 contributors on repository page
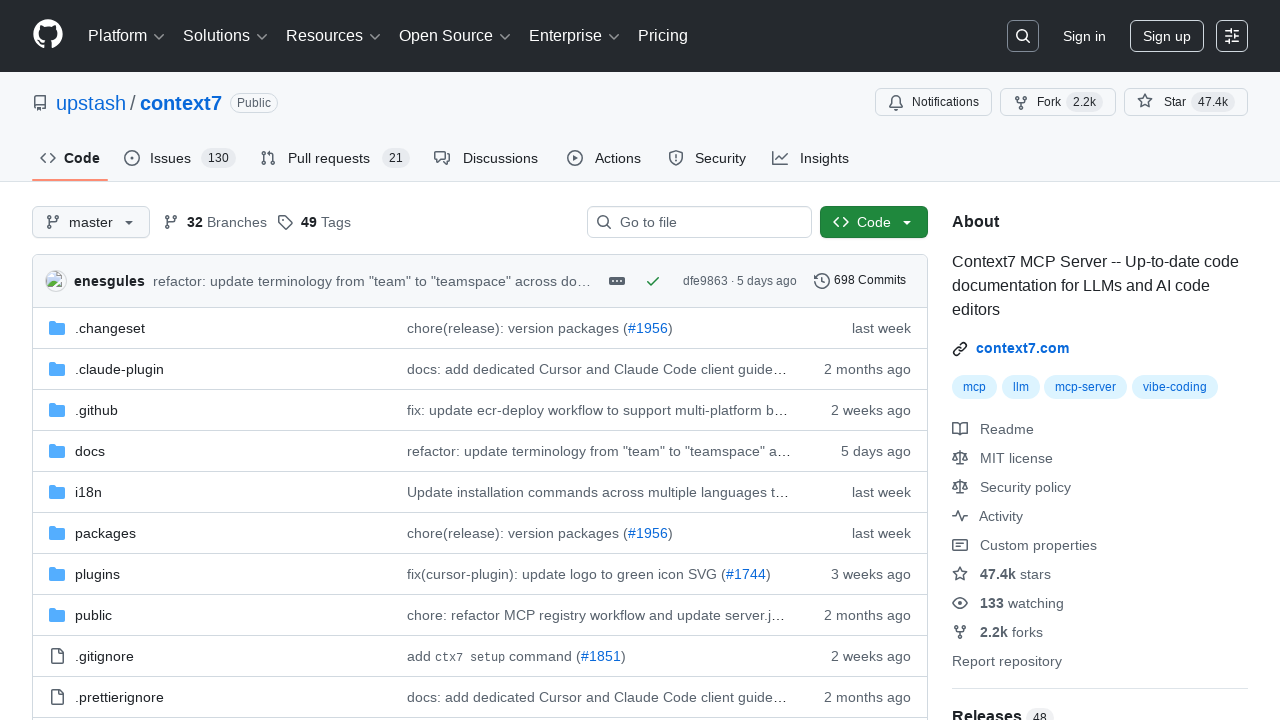

Clicked on last contributor to view their profile at (1208, 362) on a[data-hovercard-type="user"] >> nth=13
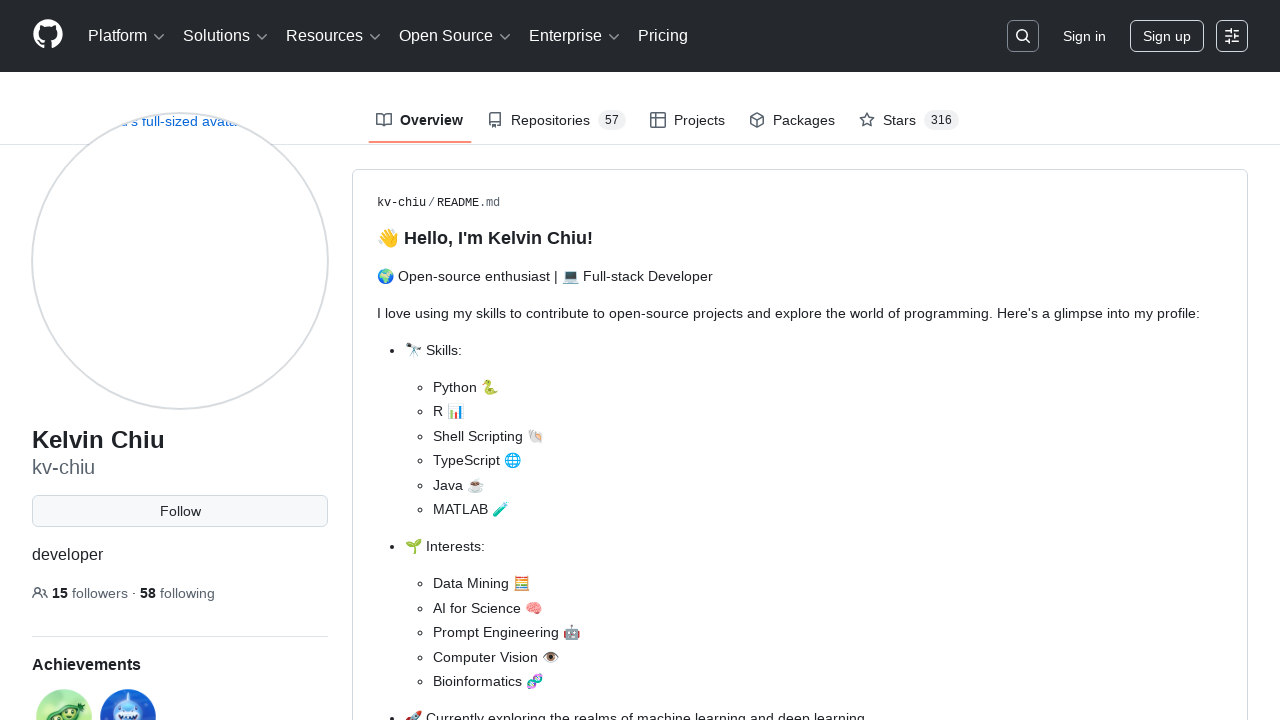

Last contributor profile page network idle state reached
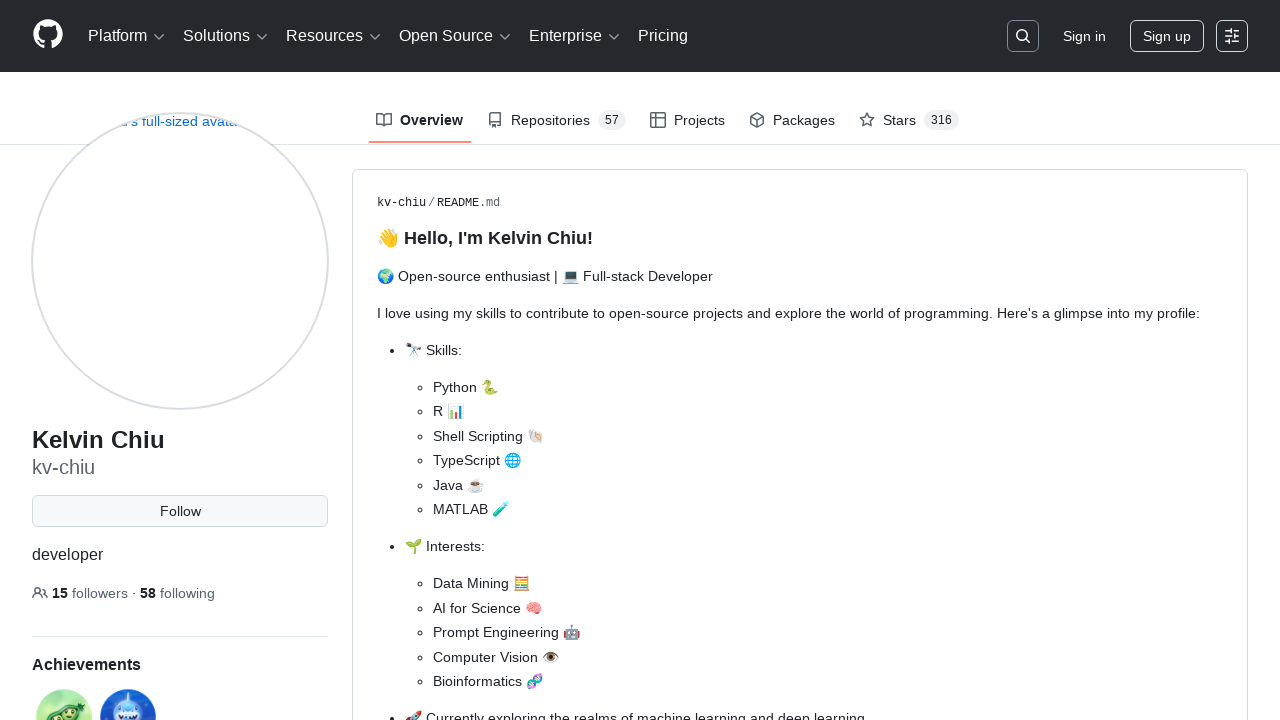

Last contributor profile page DOM content loaded
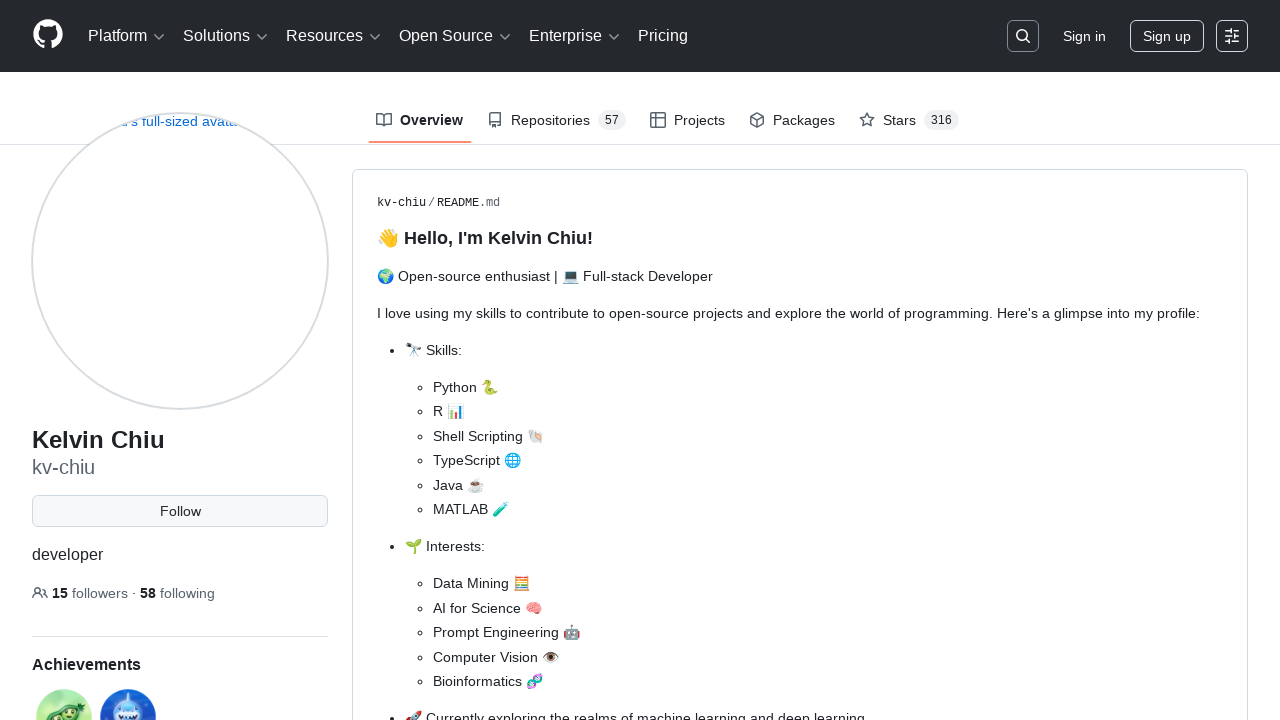

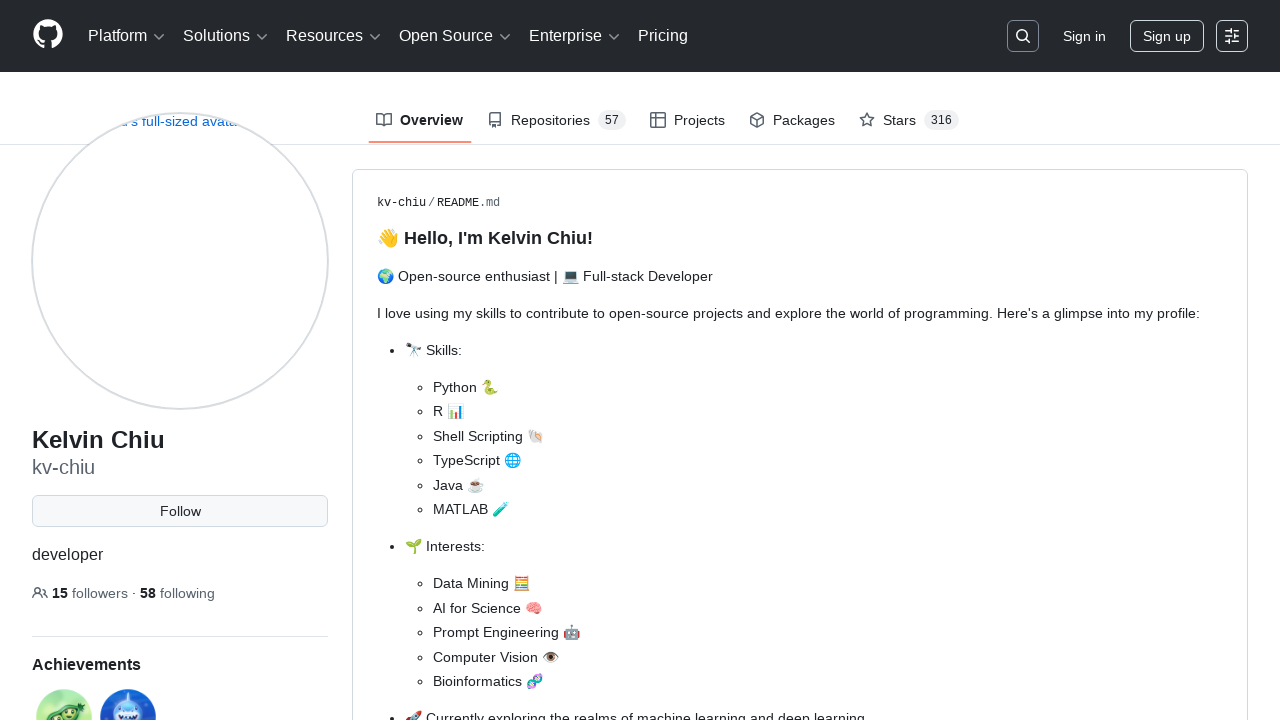